Tests triangle type calculator with an isosceles triangle (a == c)

Starting URL: https://testpages.eviltester.com/styled/apps/triangle/triangle001.html

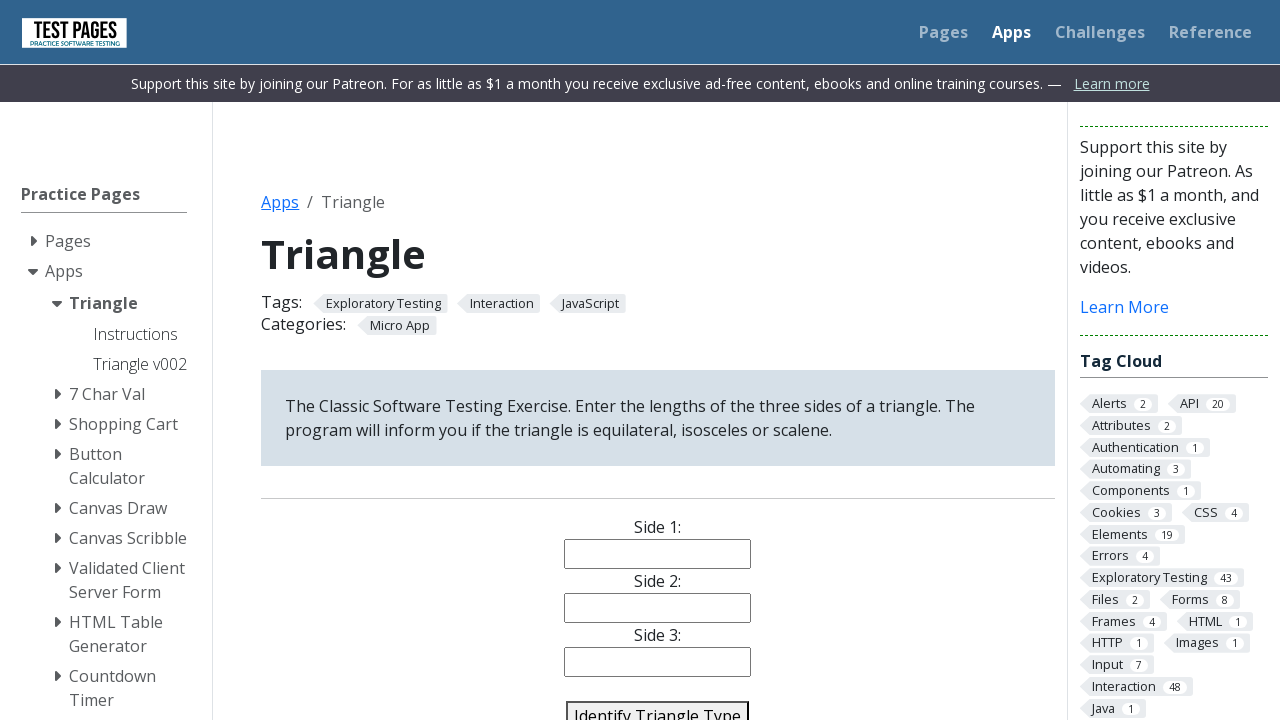

Filled side 1 with value '8' on #side1
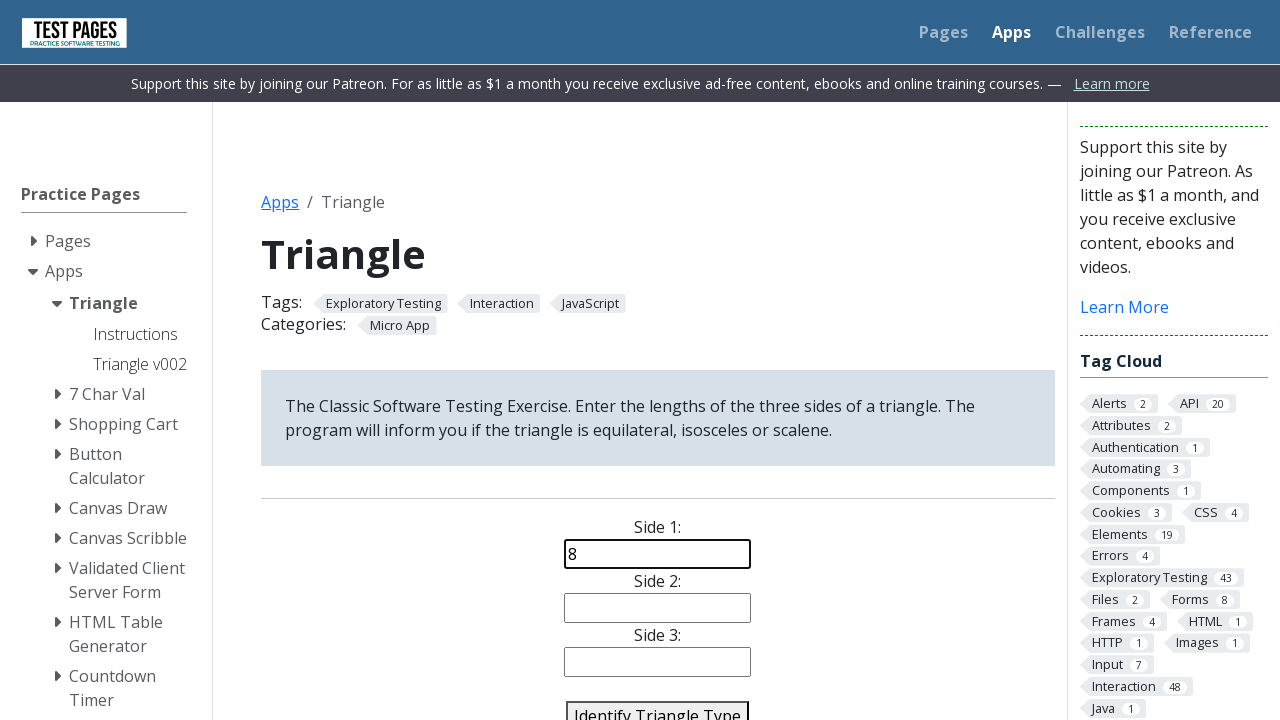

Filled side 2 with value '9' on #side2
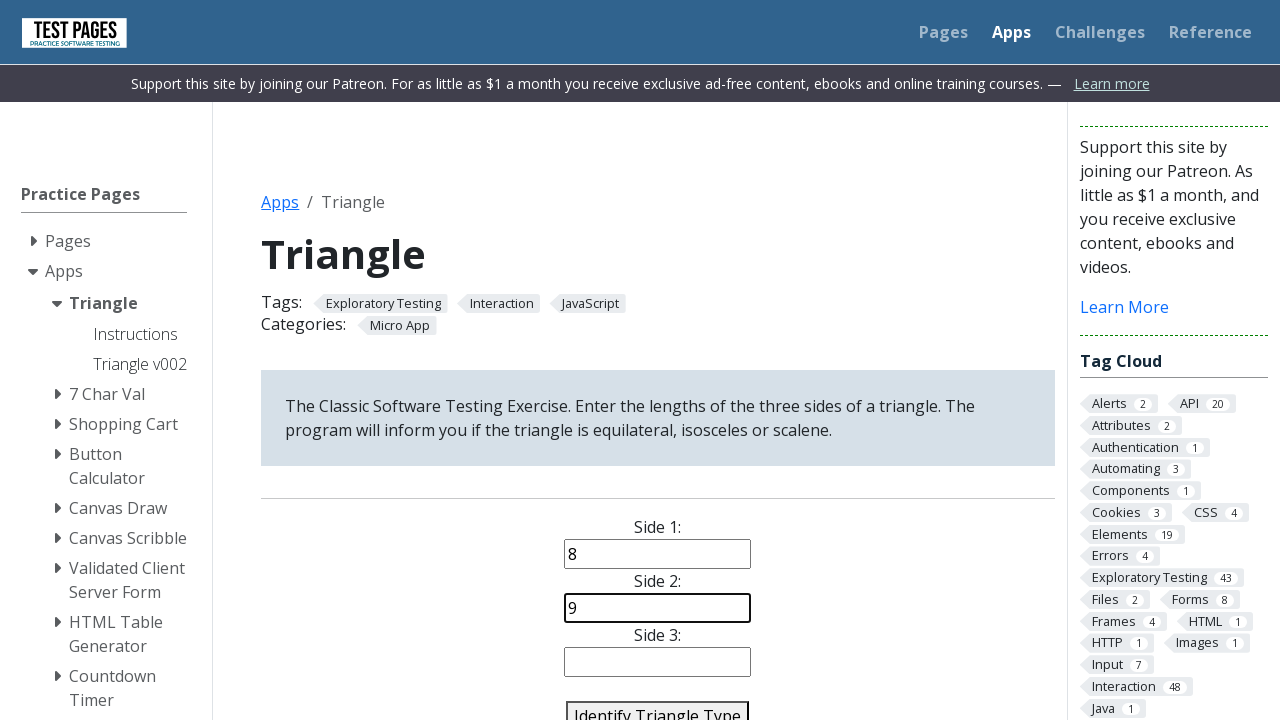

Filled side 3 with value '8' on #side3
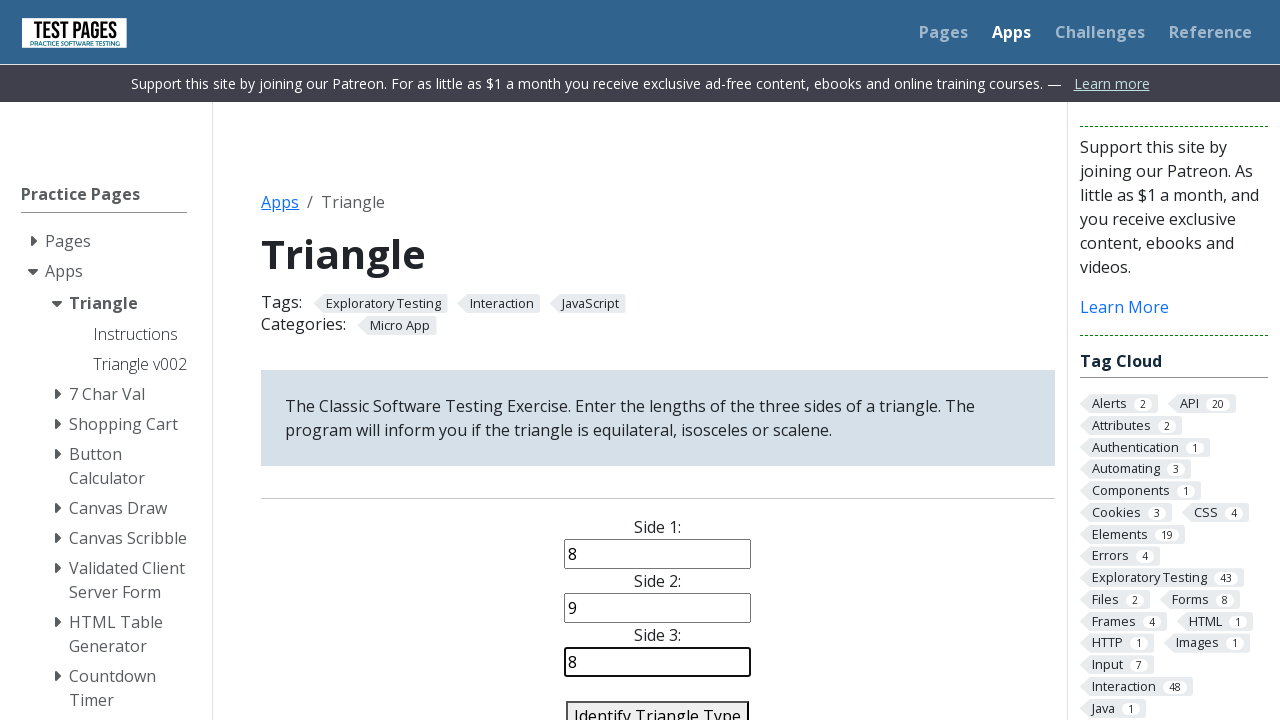

Clicked identify triangle button at (658, 705) on #identify-triangle-action
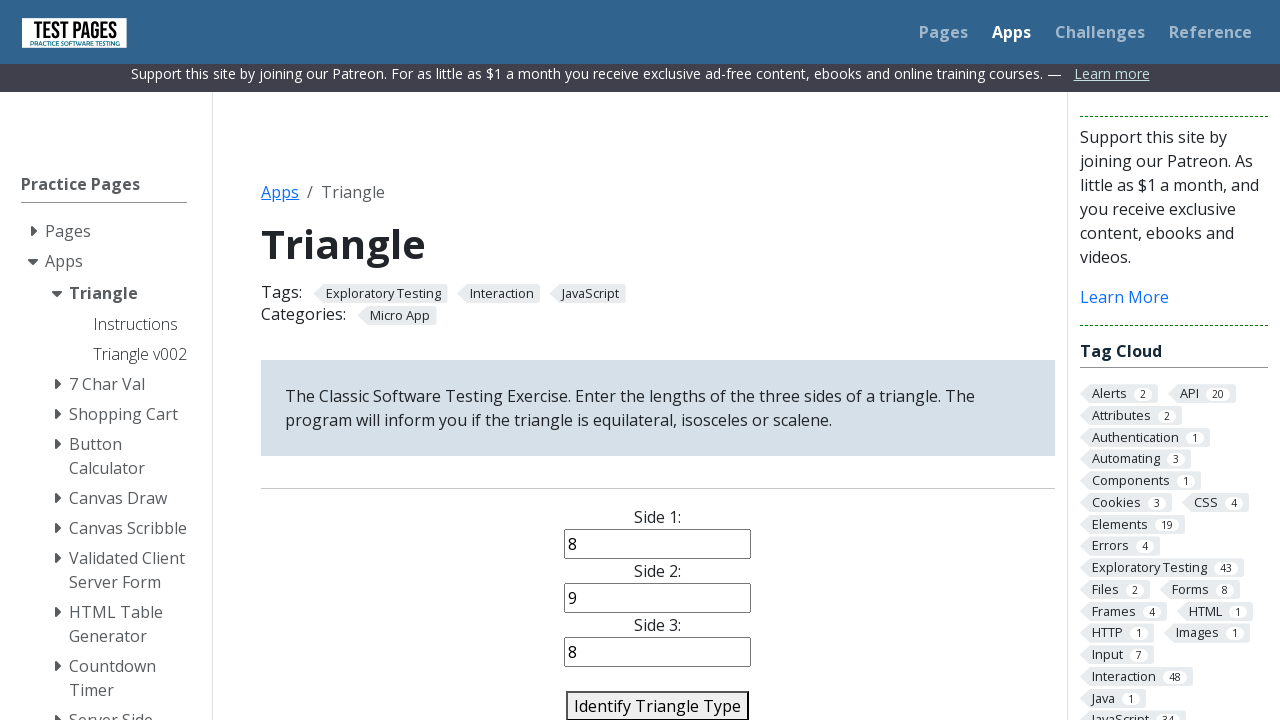

Verified triangle type is 'Isosceles' for isosceles triangle (a == c)
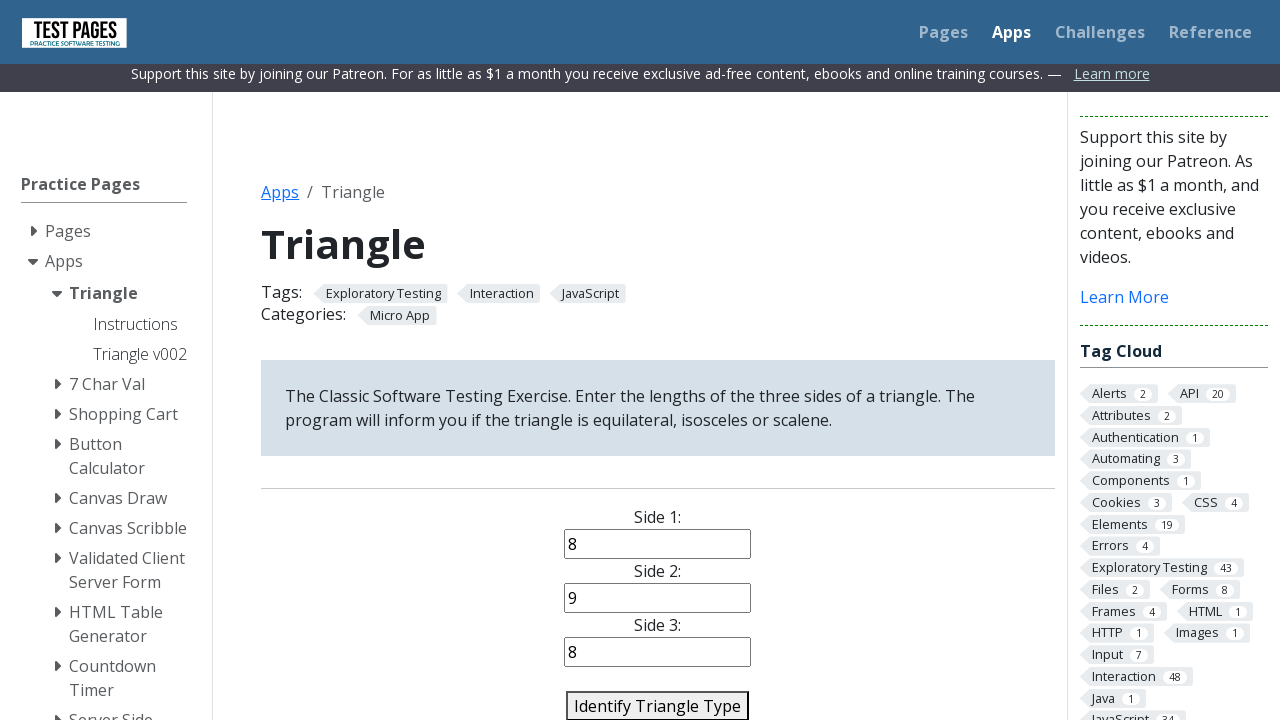

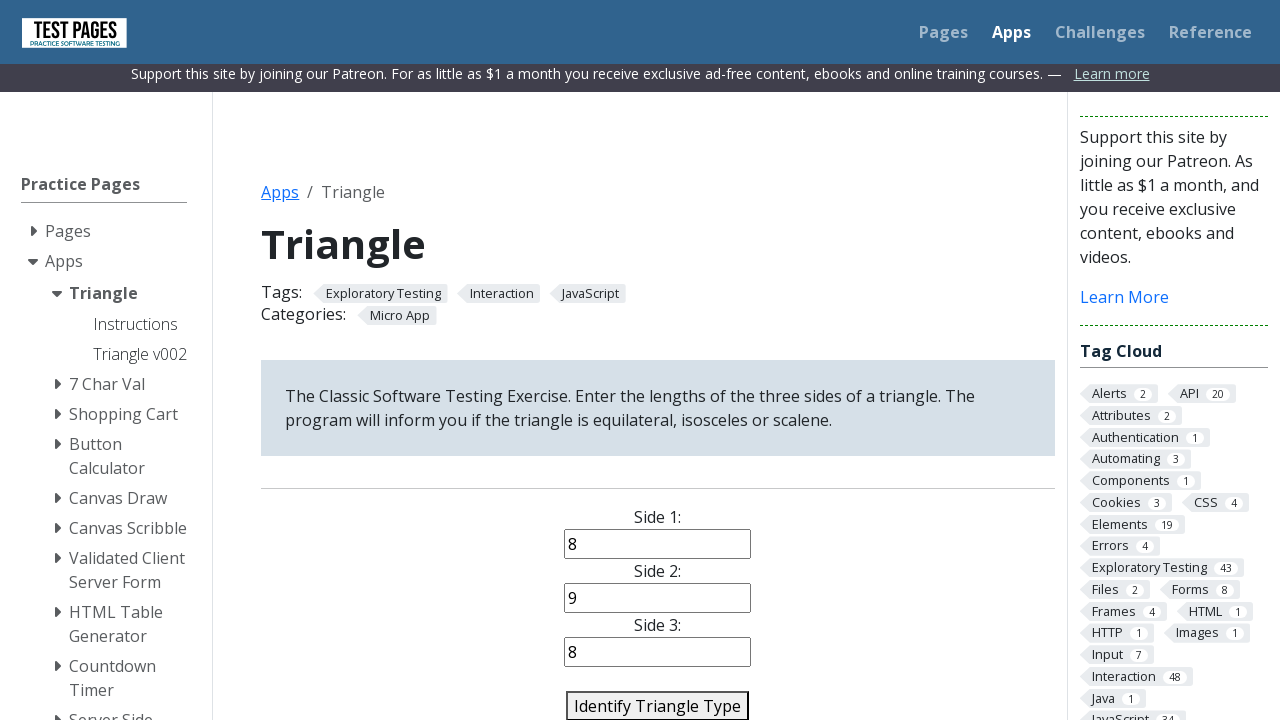